Demonstrates JavaScript execution and scrolling functionality on a registration form page by scrolling to the Skills dropdown element

Starting URL: http://demo.automationtesting.in/Register.html

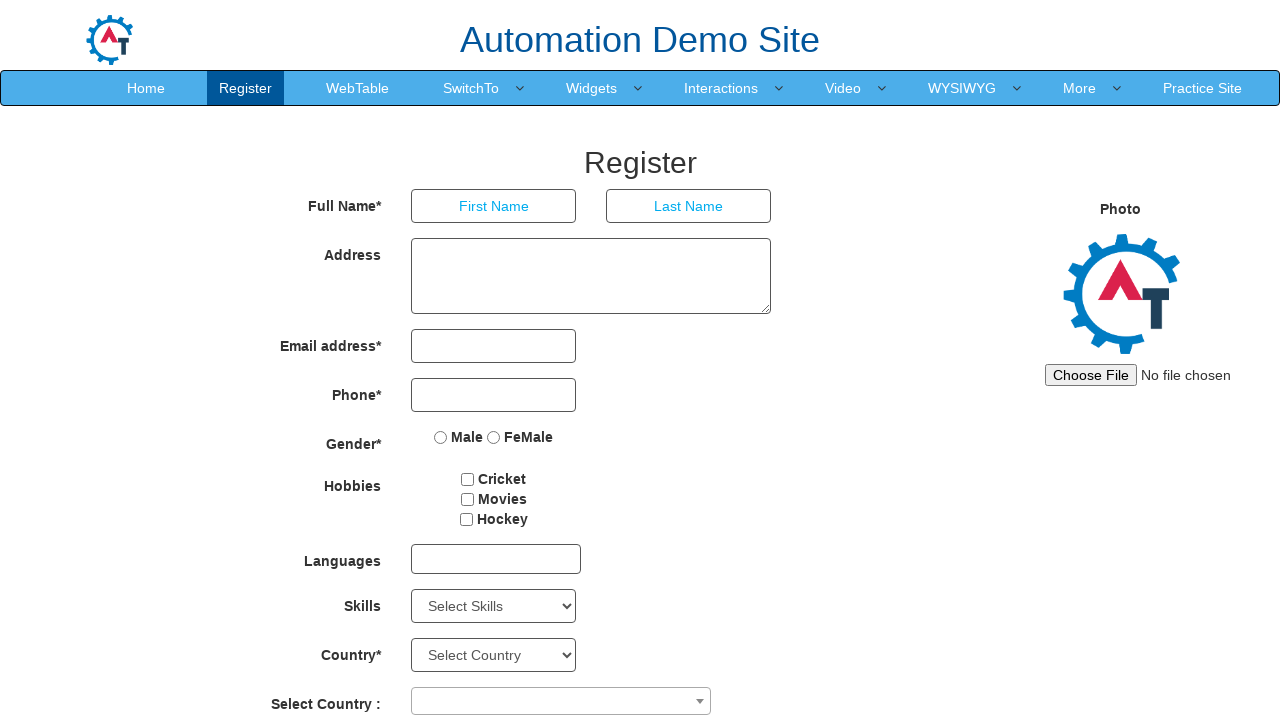

Retrieved submit button text content using JavaScript
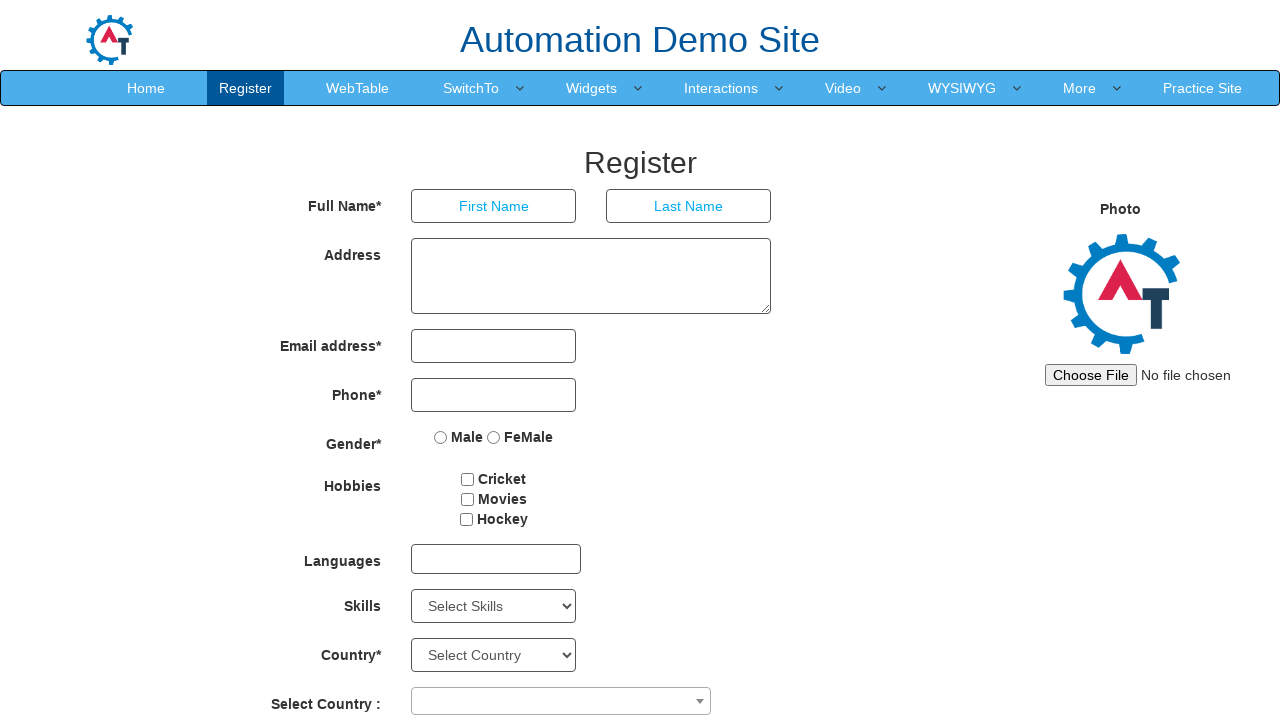

Printed submit button text to console
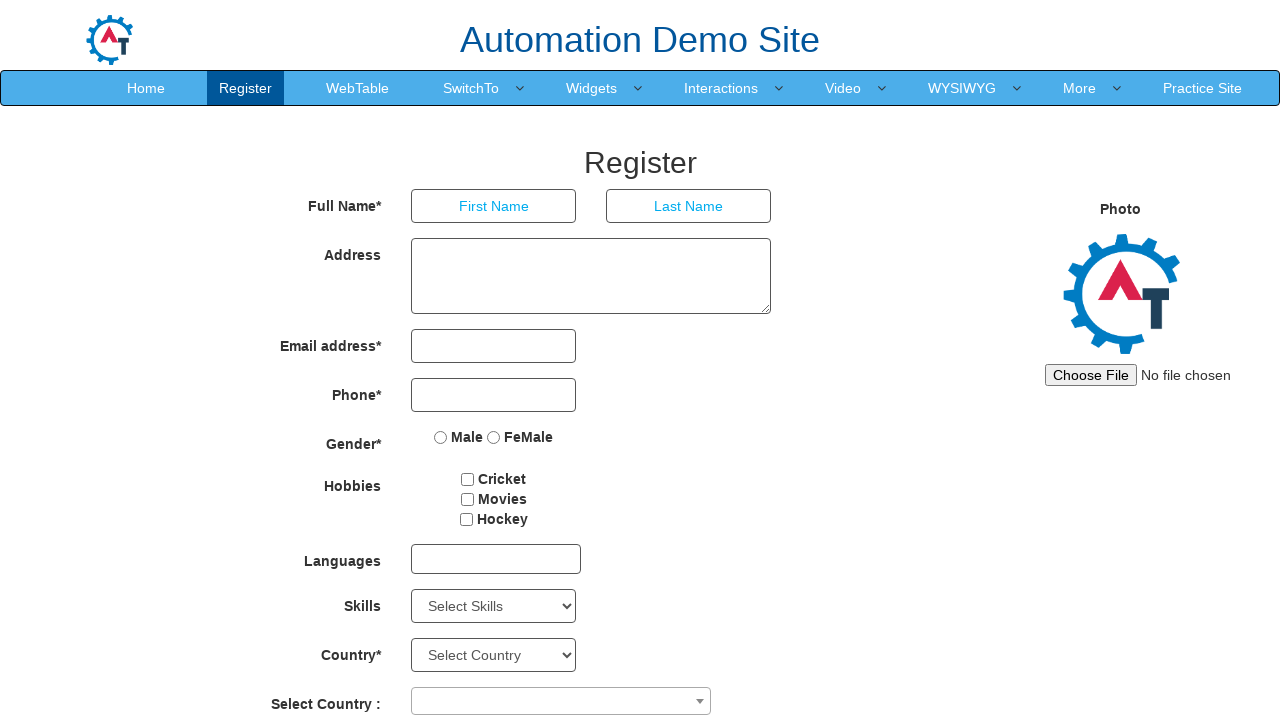

Scrolled to Skills dropdown element using JavaScript
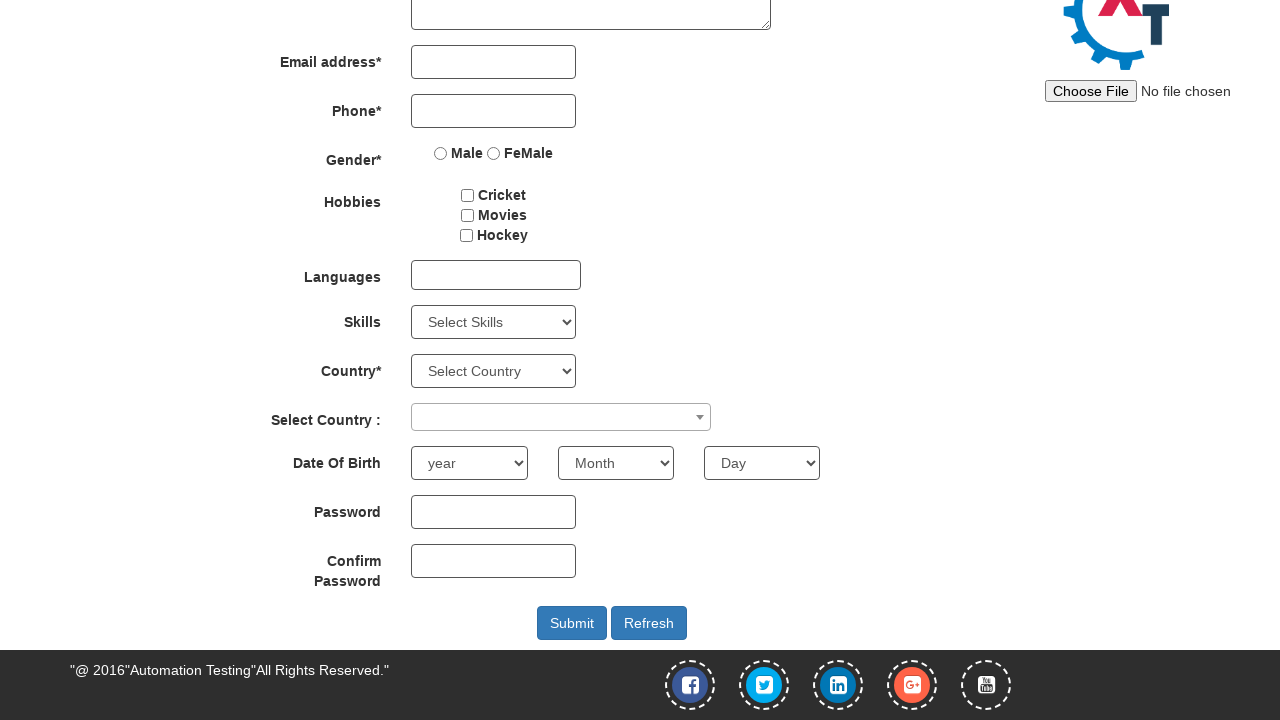

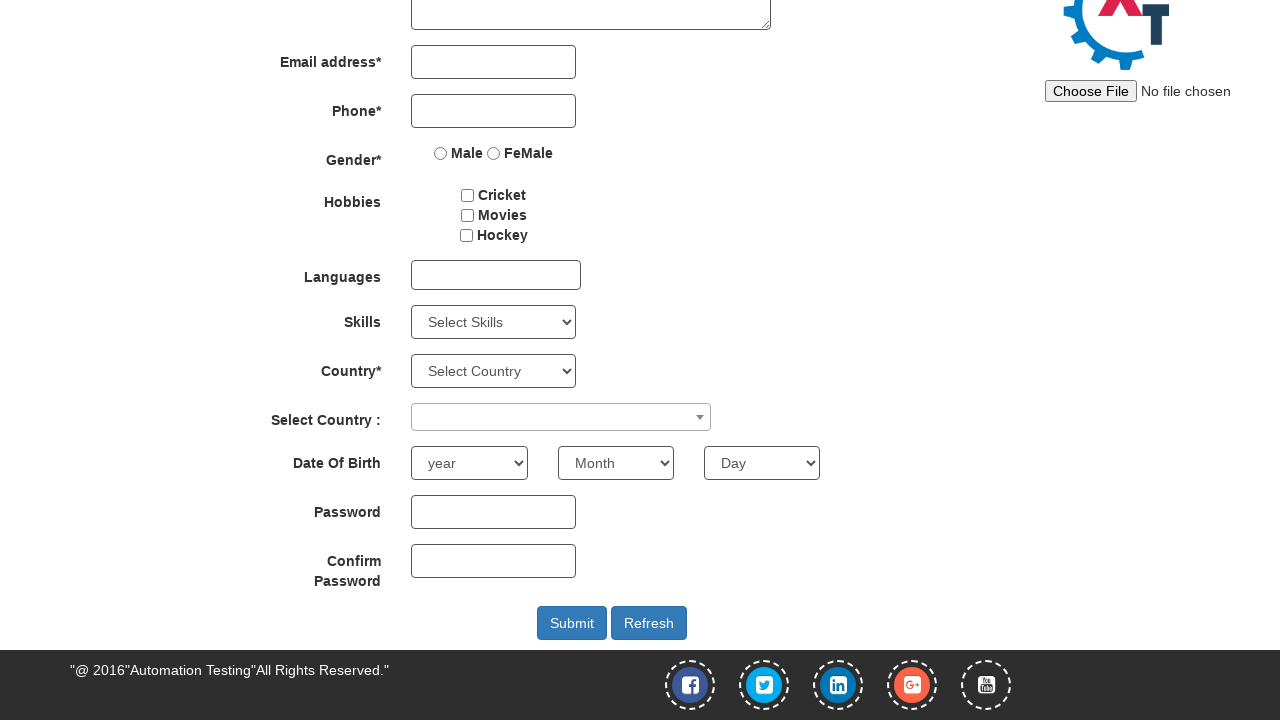